Tests JavaScript confirm dialog by clicking the confirm button and dismissing it, then verifying the result shows "Cancel"

Starting URL: https://the-internet.herokuapp.com/javascript_alerts

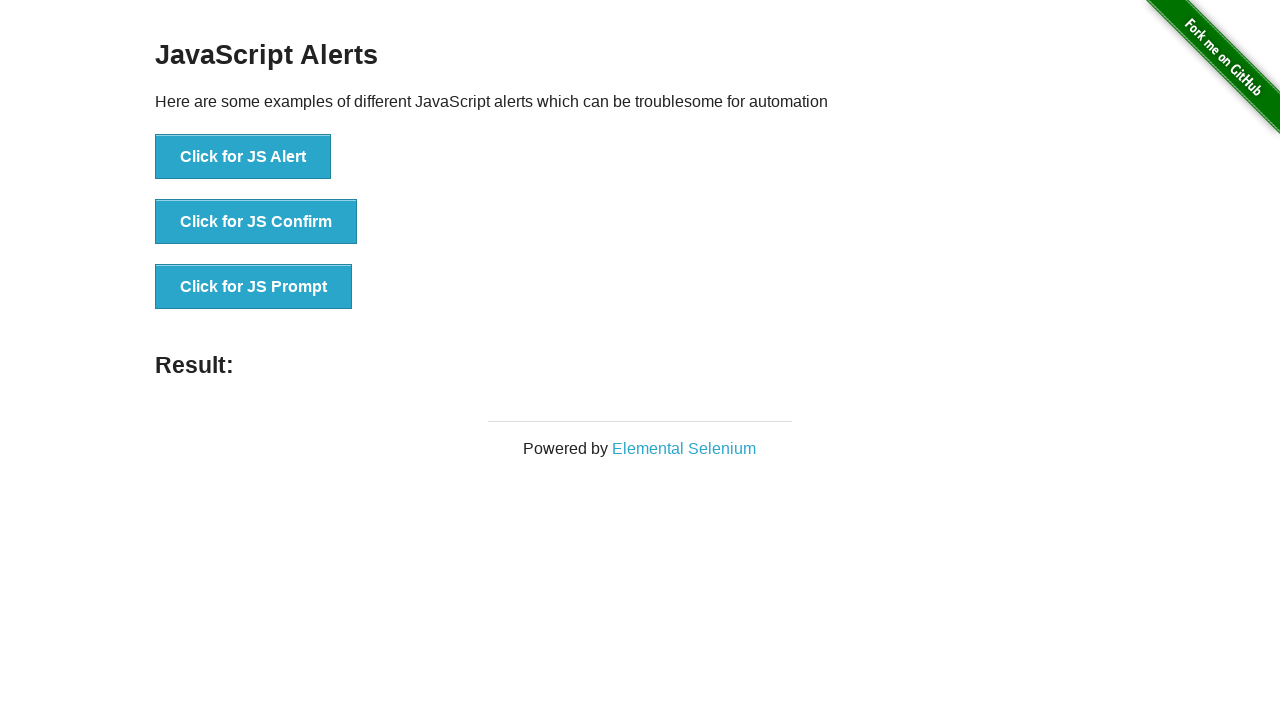

Clicked JS Confirm button at (256, 222) on xpath=//*[@id="content"]/div/ul/li[2]/button
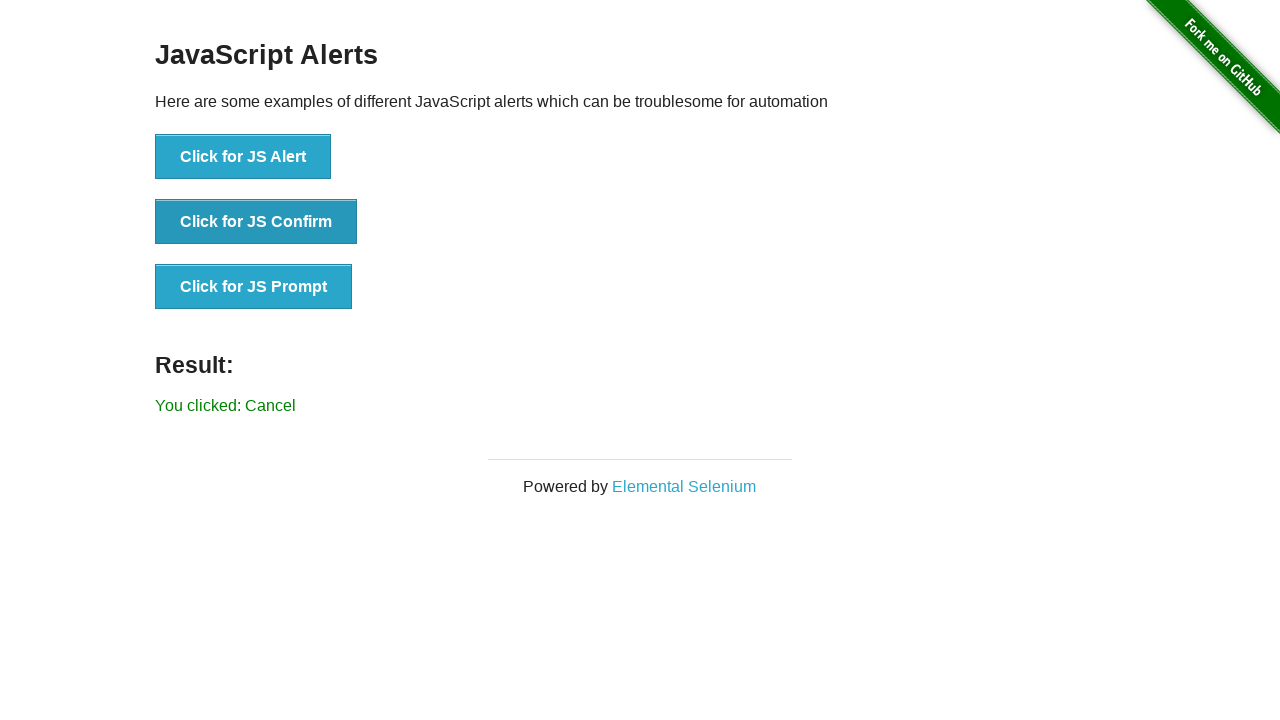

Registered dialog handler to dismiss the confirm dialog
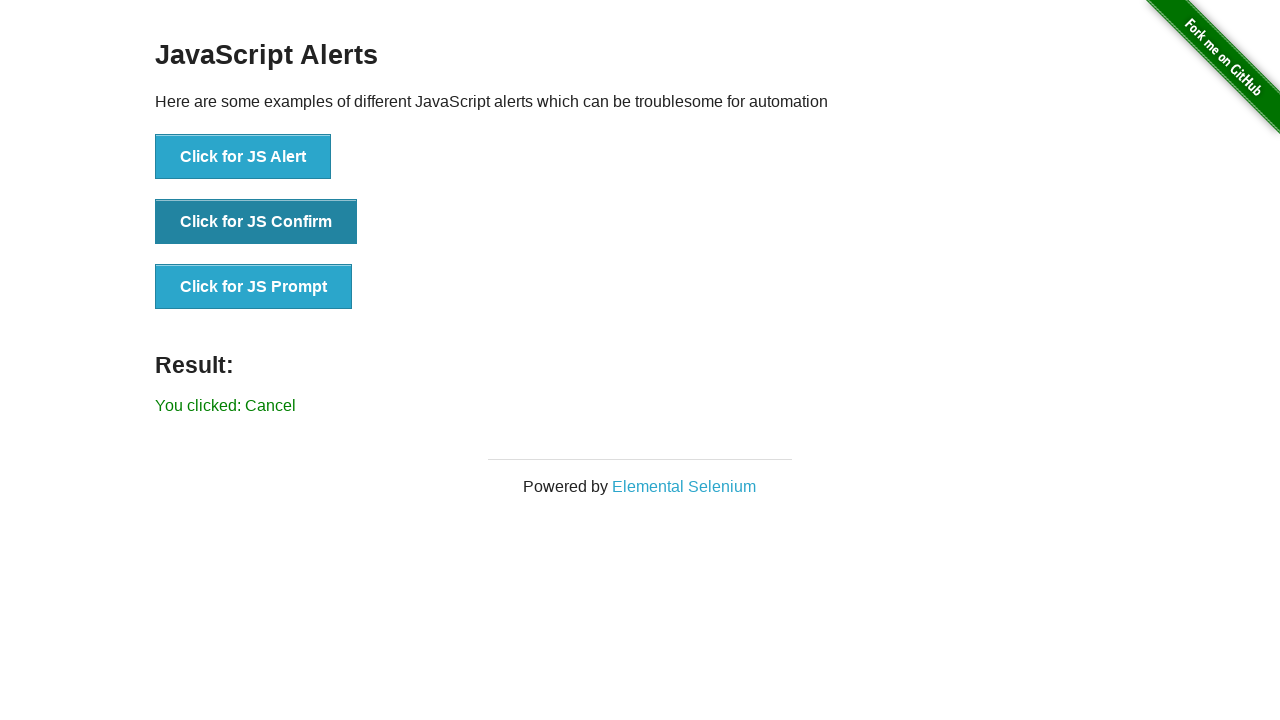

Waited for result element to appear after dismissing confirm dialog
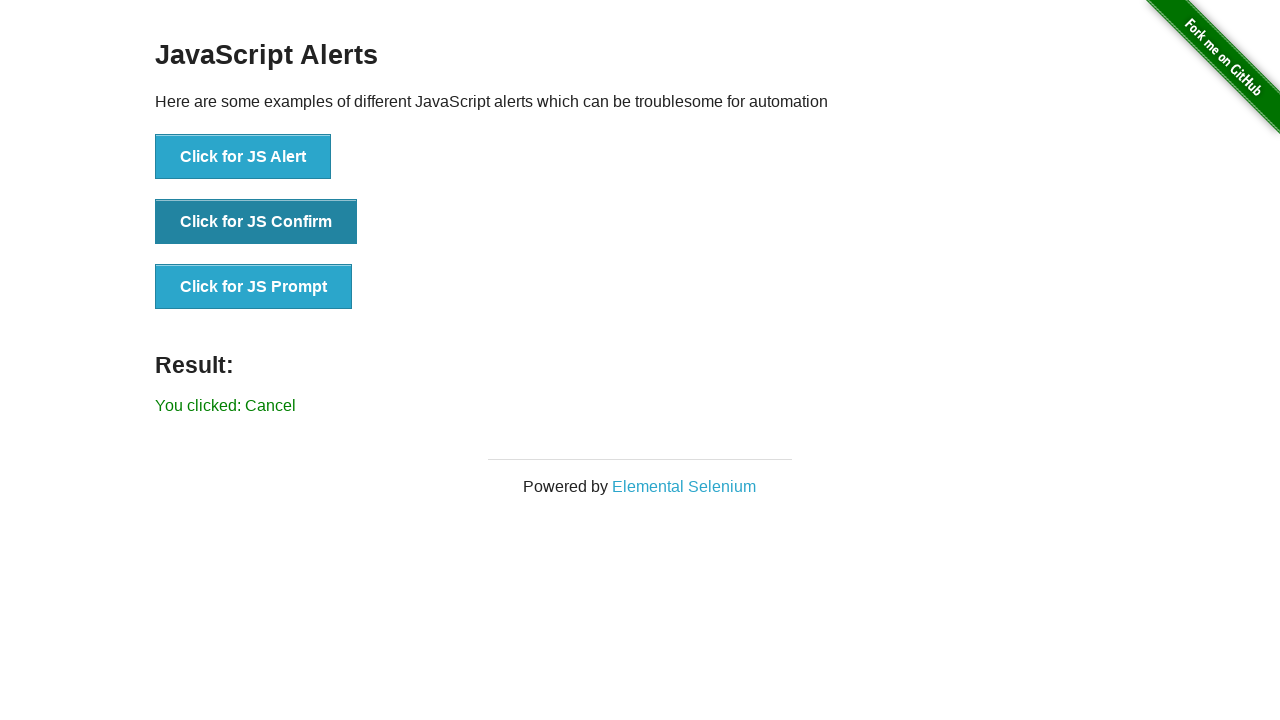

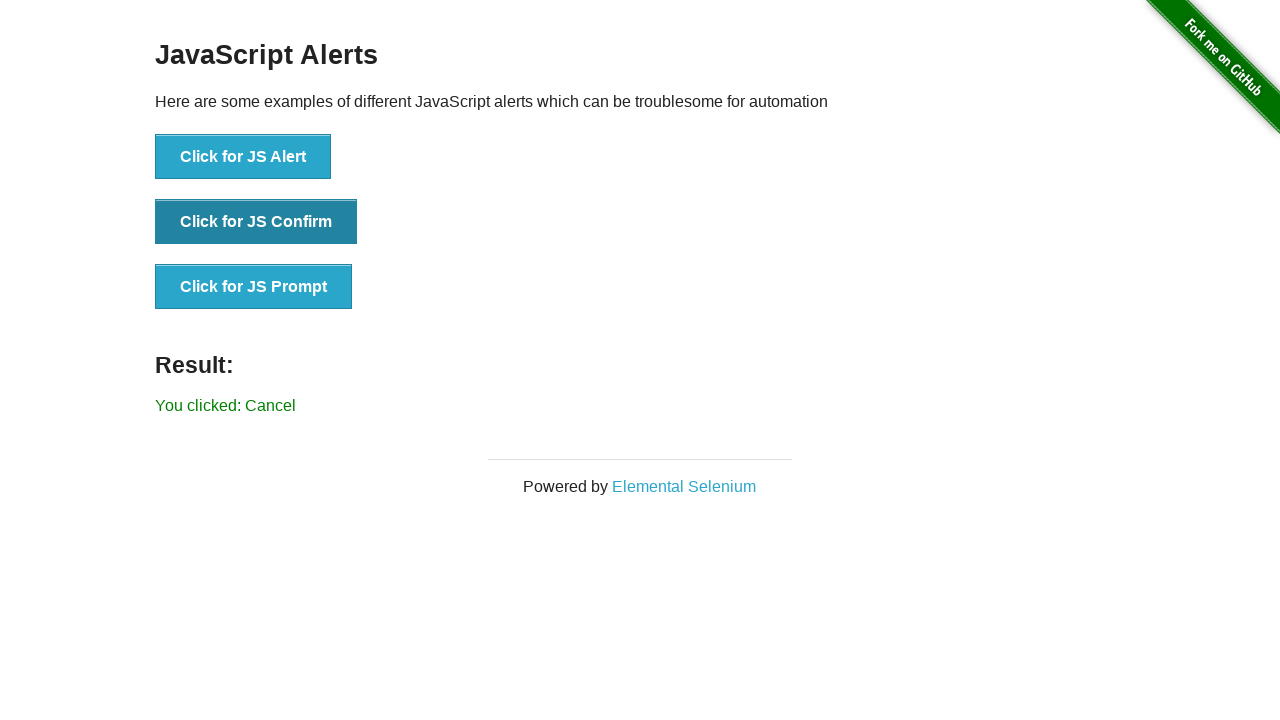